Clicks the Make Appointment button and verifies it is displayed on the homepage

Starting URL: https://katalon-demo-cura.herokuapp.com/

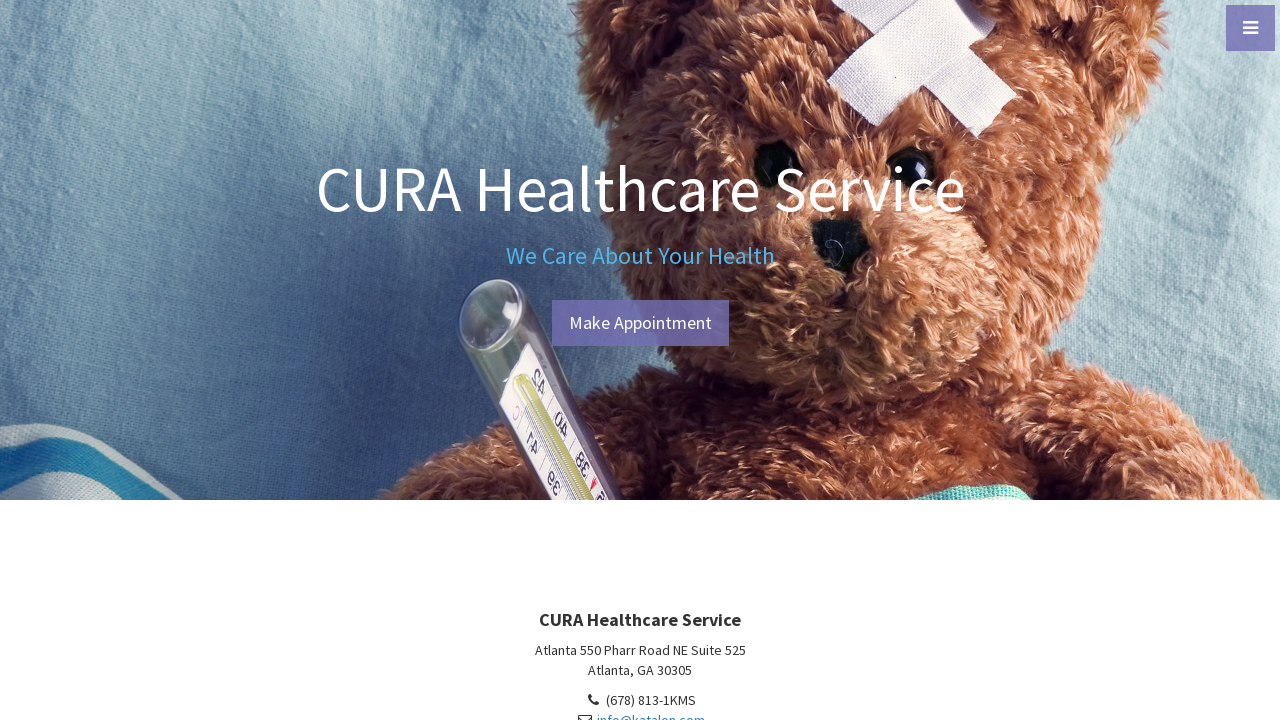

Located Make Appointment button on homepage
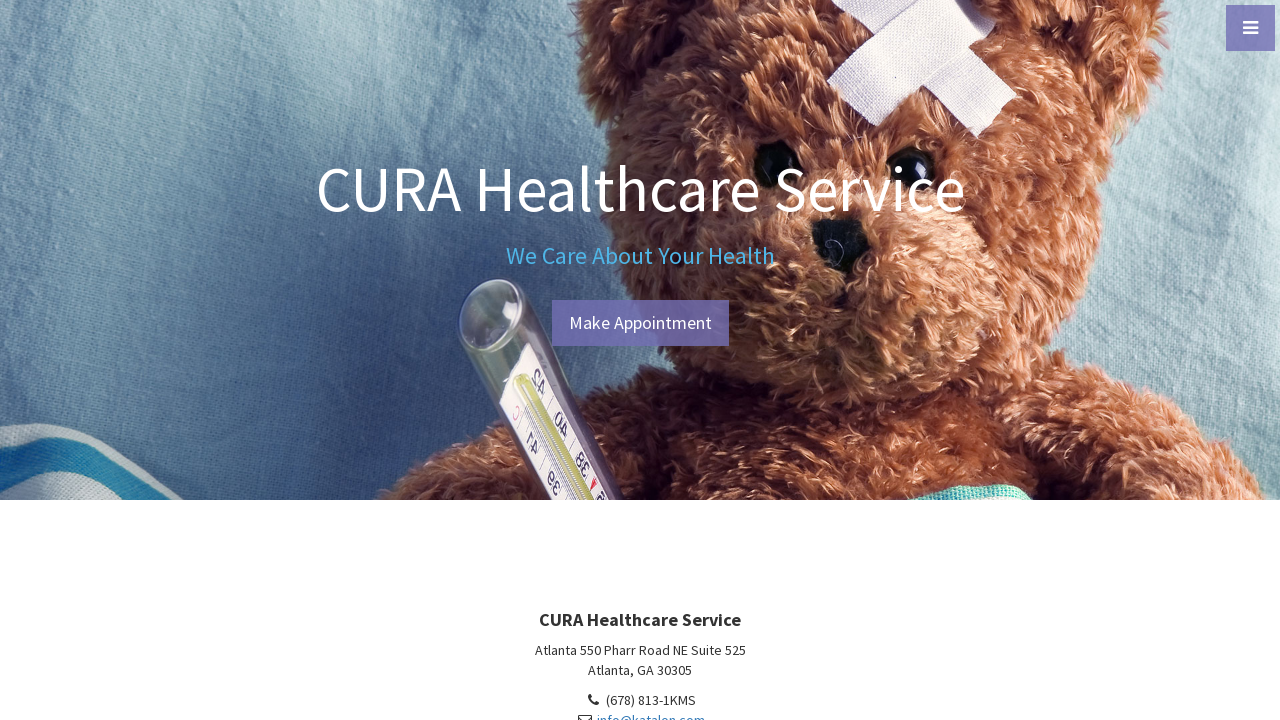

Verified Make Appointment button is visible
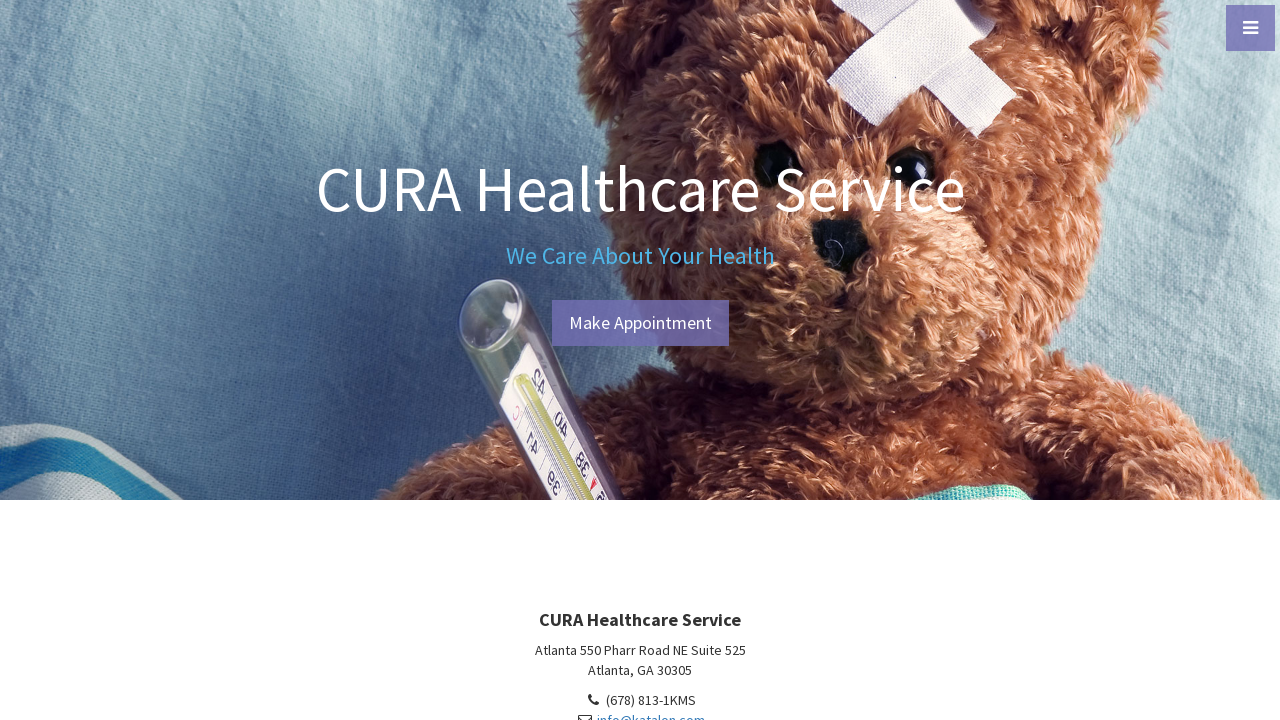

Clicked Make Appointment button at (640, 323) on #btn-make-appointment
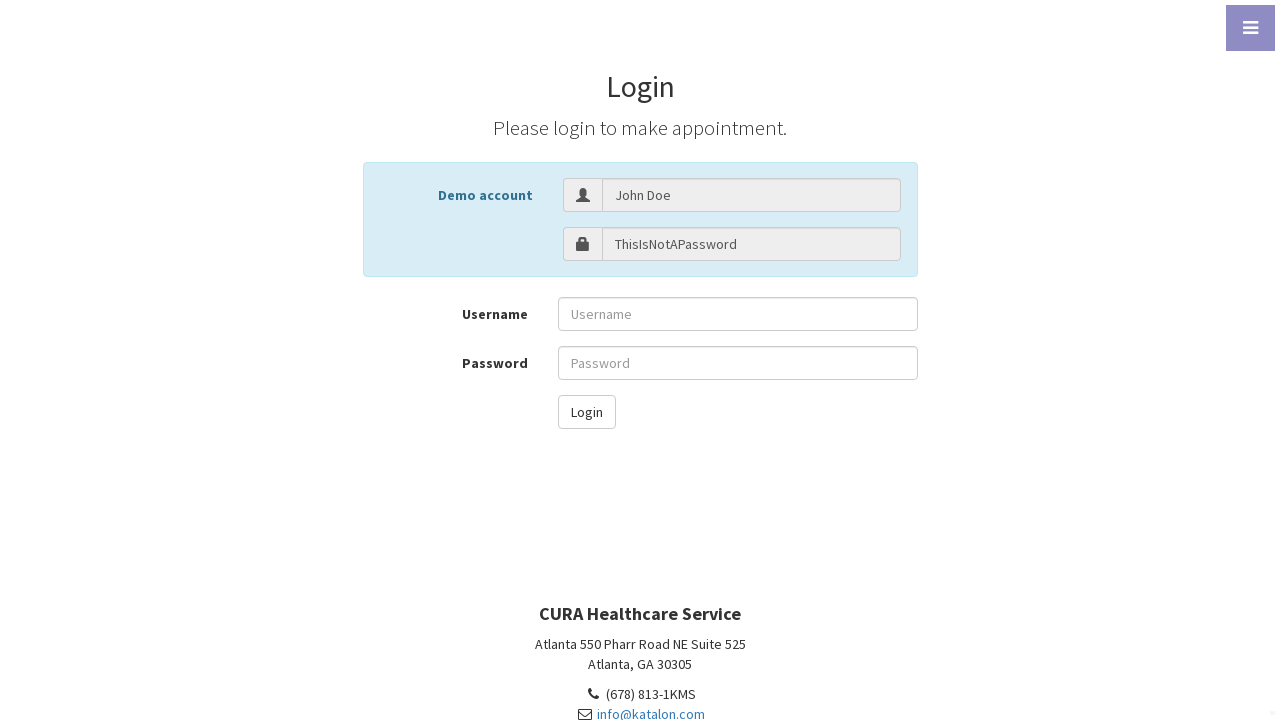

Navigated to profile page after clicking Make Appointment
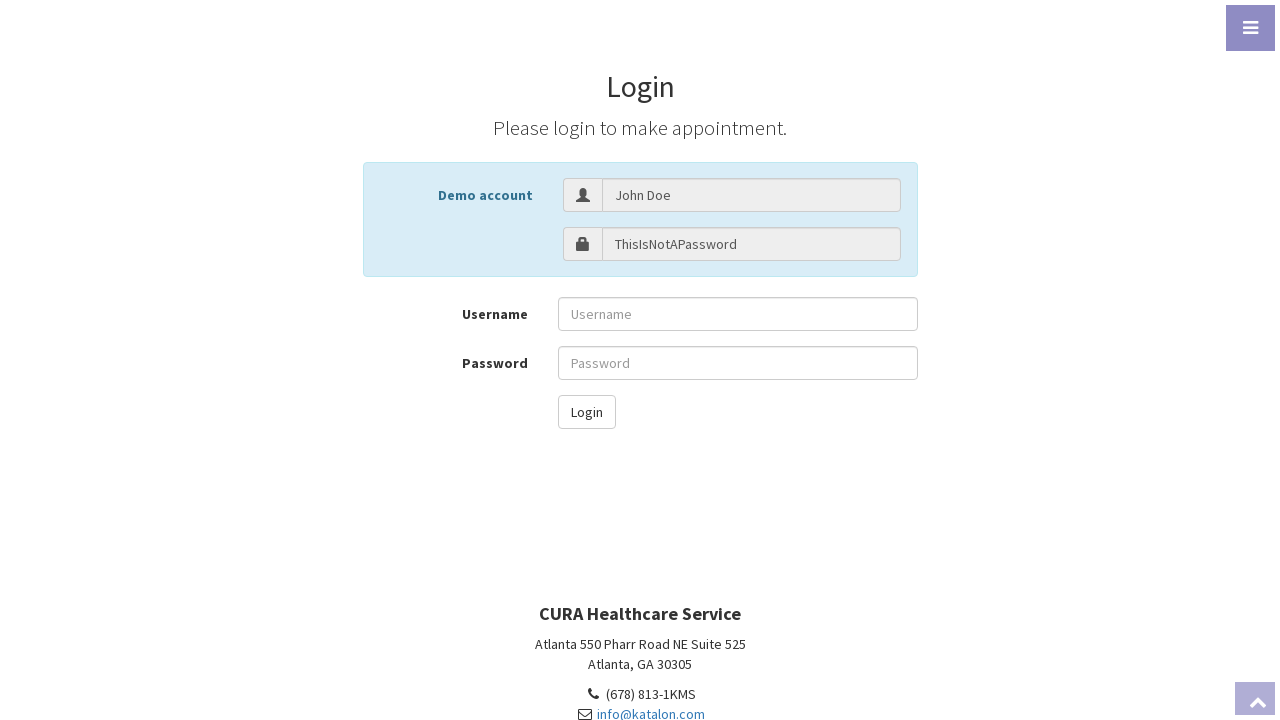

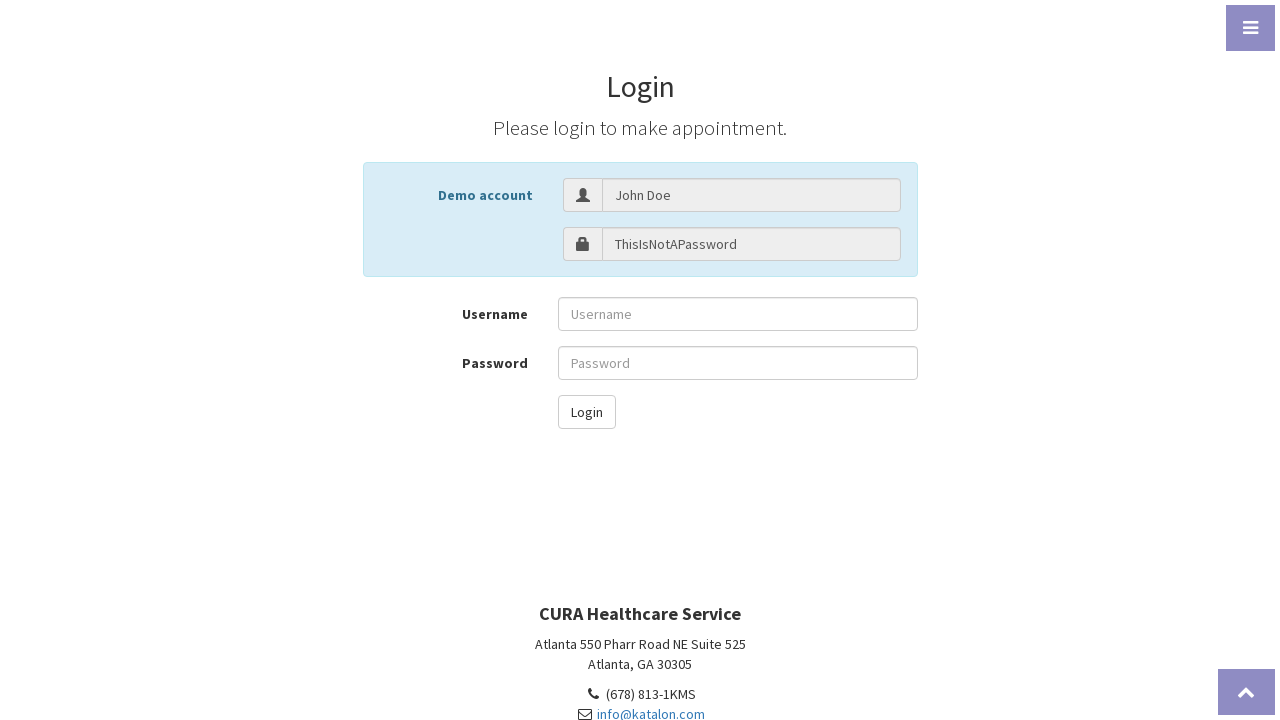